Tests a practice form by filling in name, email, password, checking a checkbox, selecting a radio button, entering a birthday, selecting from a dropdown, submitting the form, and validating the success message.

Starting URL: https://rahulshettyacademy.com/angularpractice/

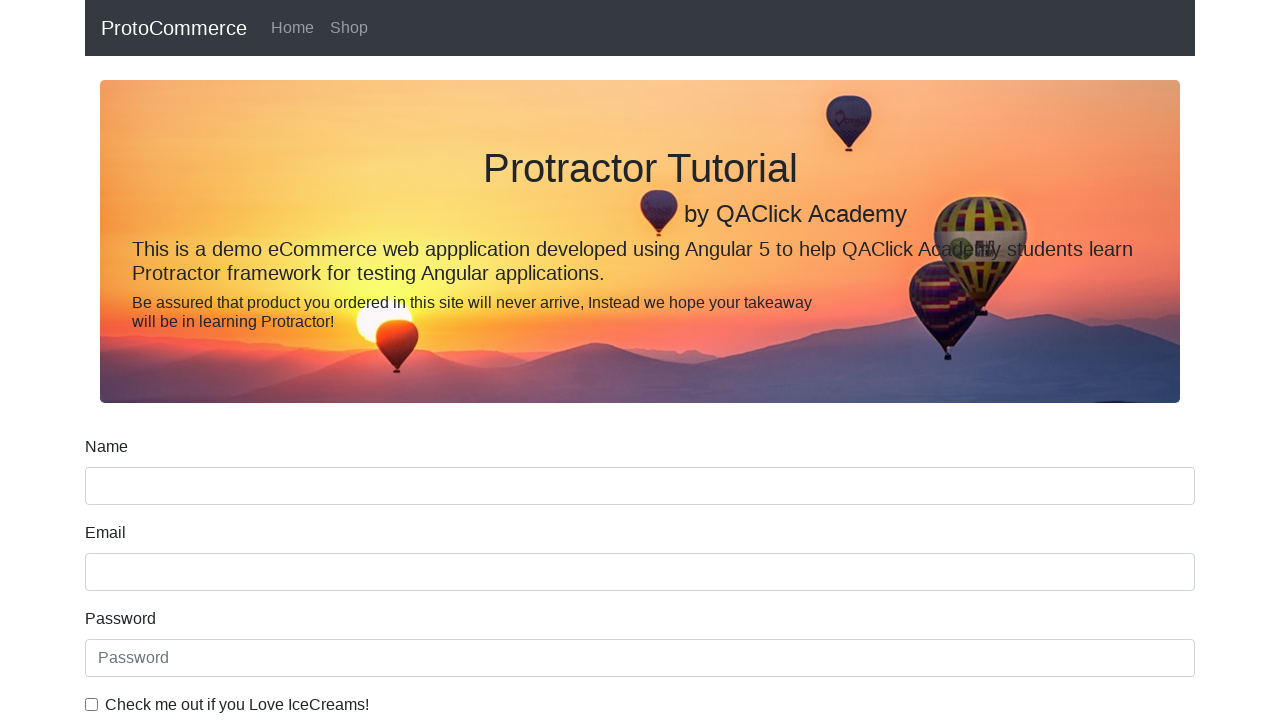

Filled name field with 'John Doe' on input[name='name']
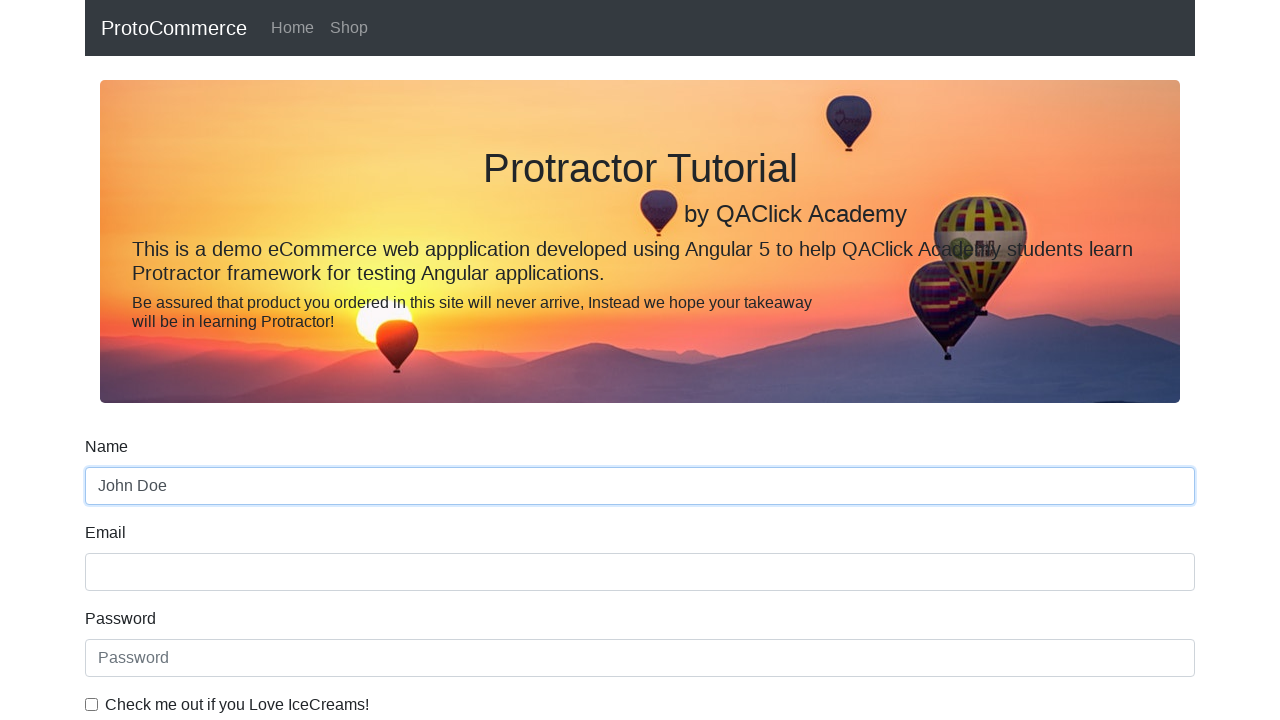

Filled email field with 'johndoe@example.com' on input[name='email']
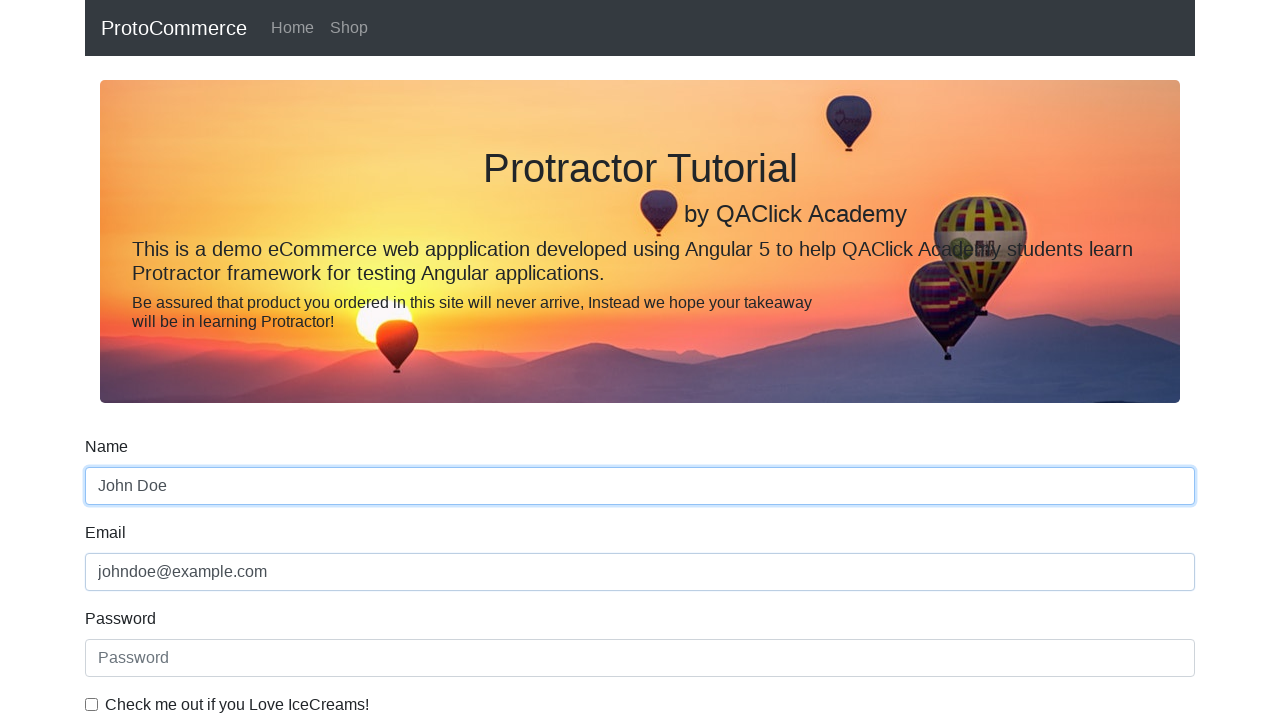

Filled password field with 'SecurePass123' on #exampleInputPassword1
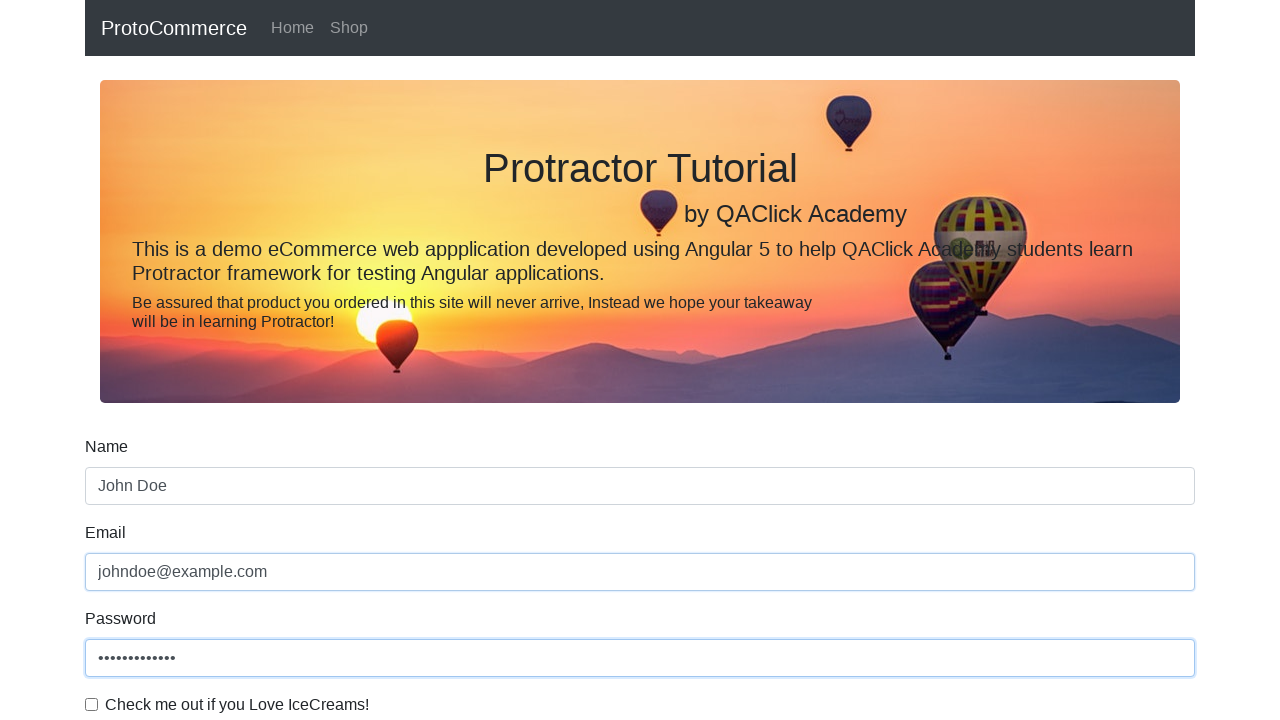

Clicked the checkbox at (92, 704) on #exampleCheck1
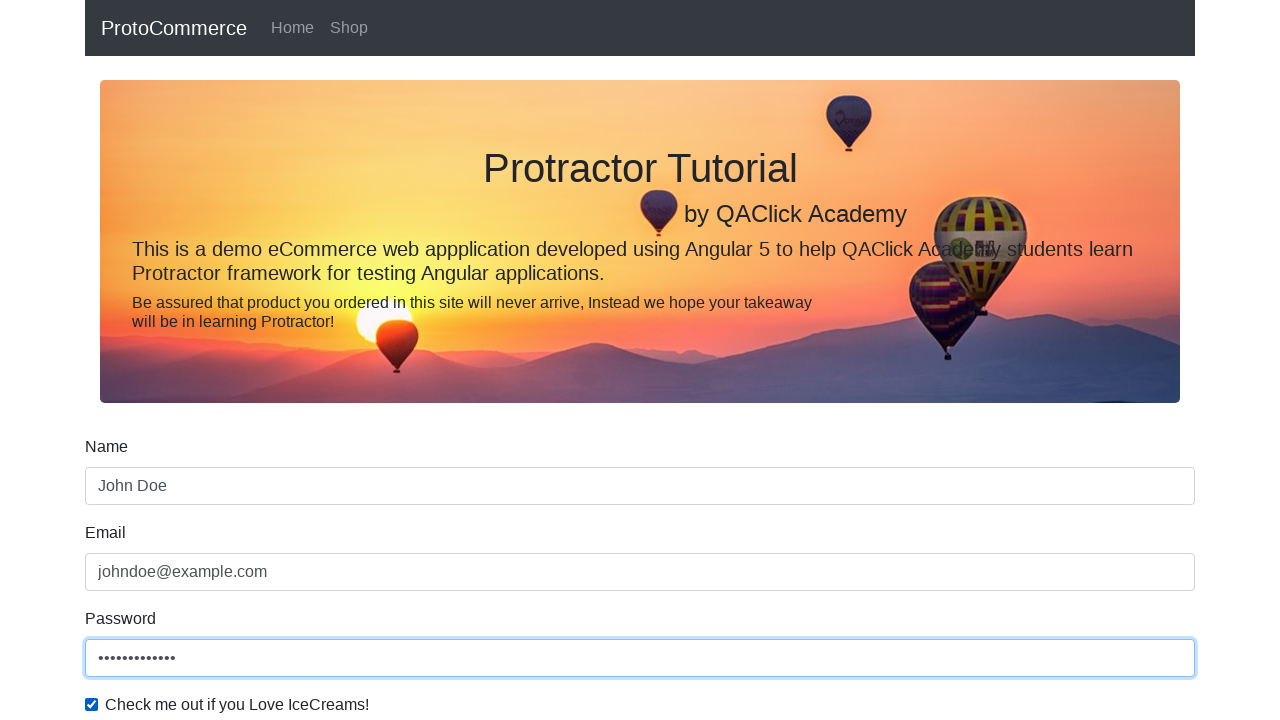

Clicked the radio button (first option) at (238, 360) on #inlineRadio1
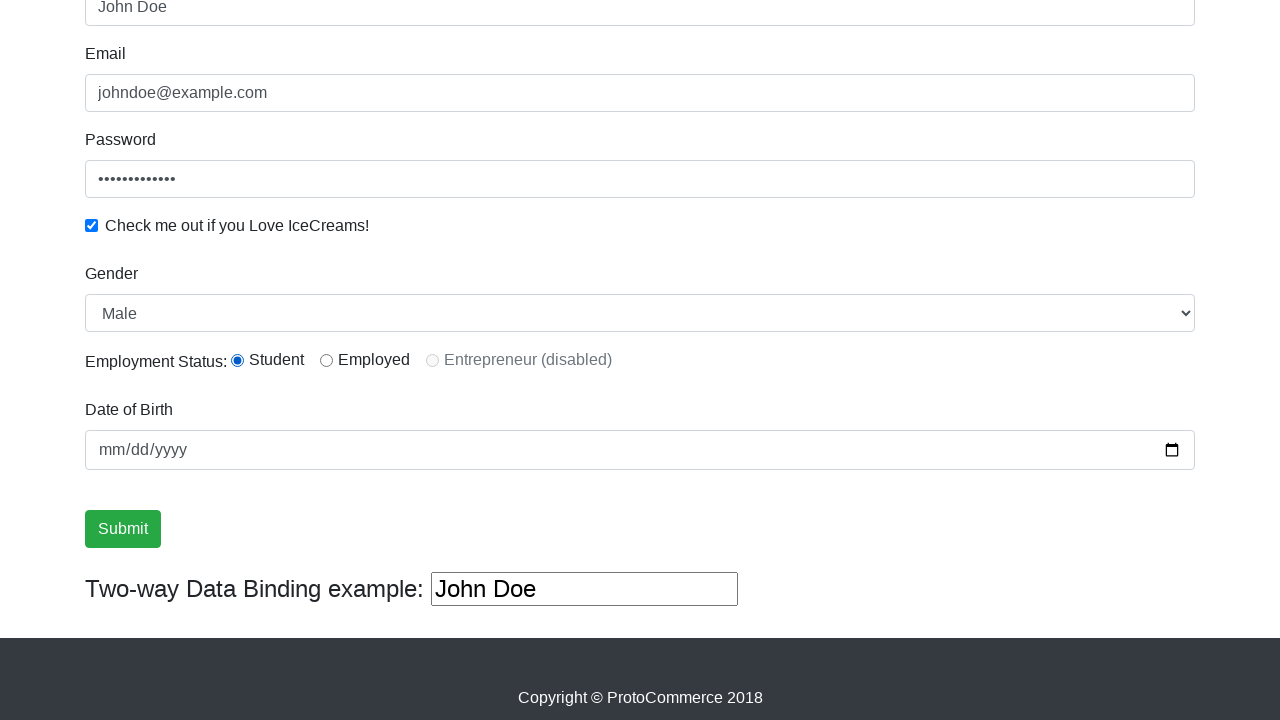

Filled birthday field with '1995-08-15' on input[name='bday']
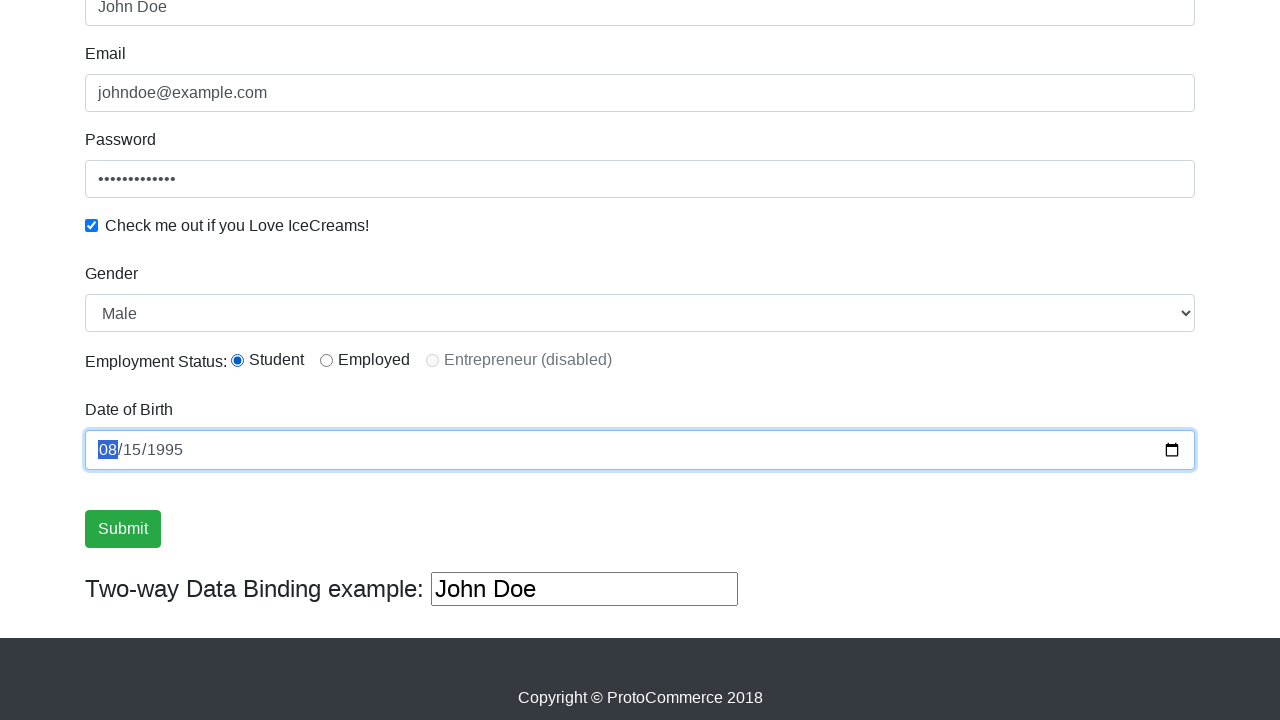

Selected 'Female' from dropdown on #exampleFormControlSelect1
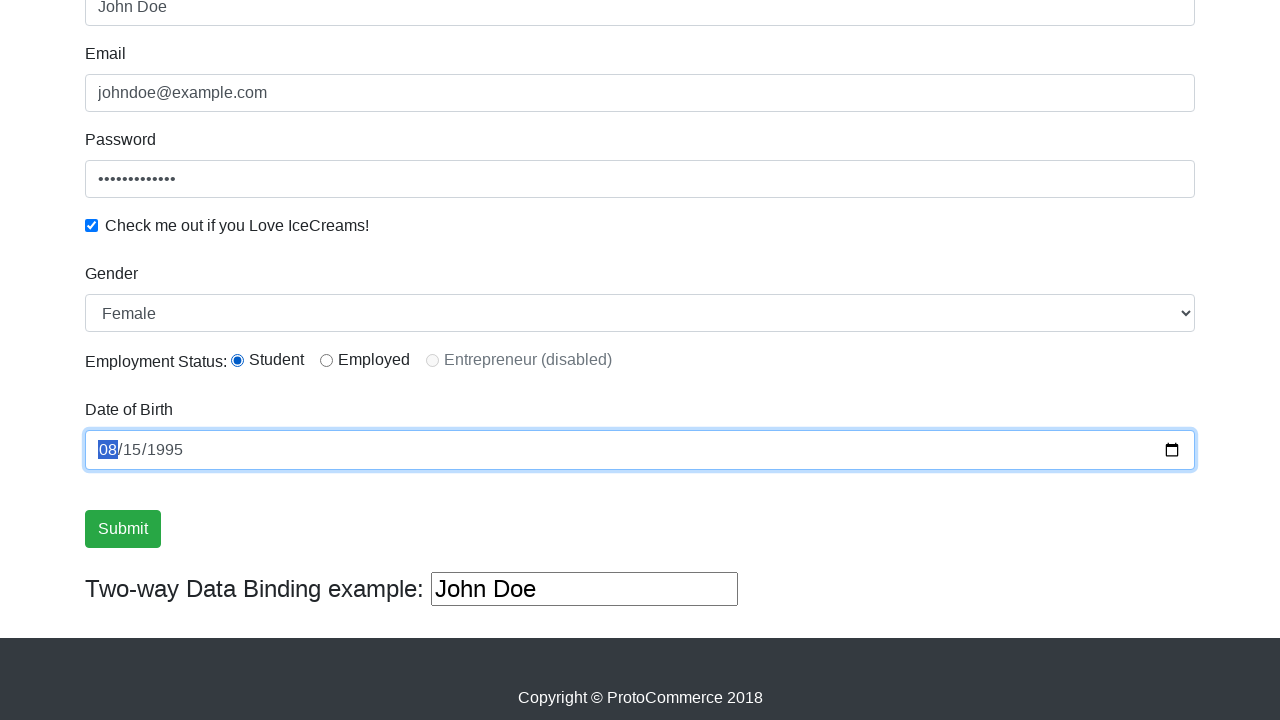

Selected option at index 0 from dropdown on #exampleFormControlSelect1
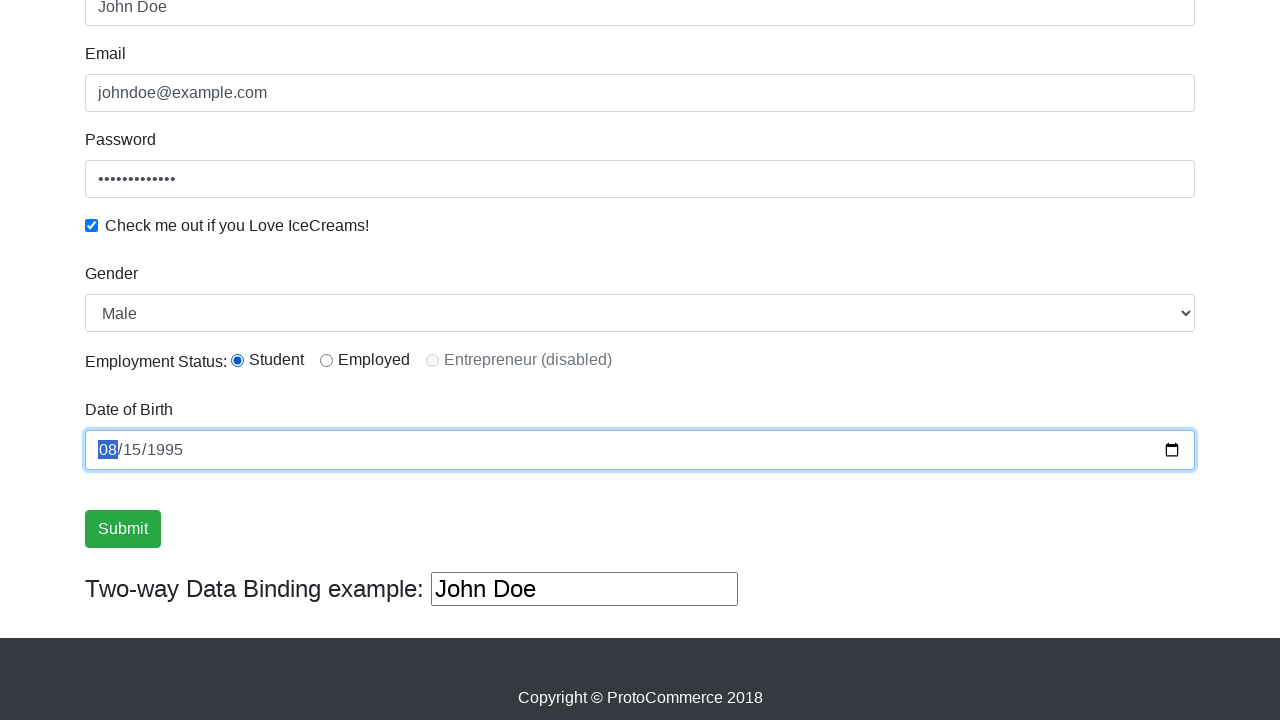

Clicked the submit button at (123, 529) on input[type='submit']
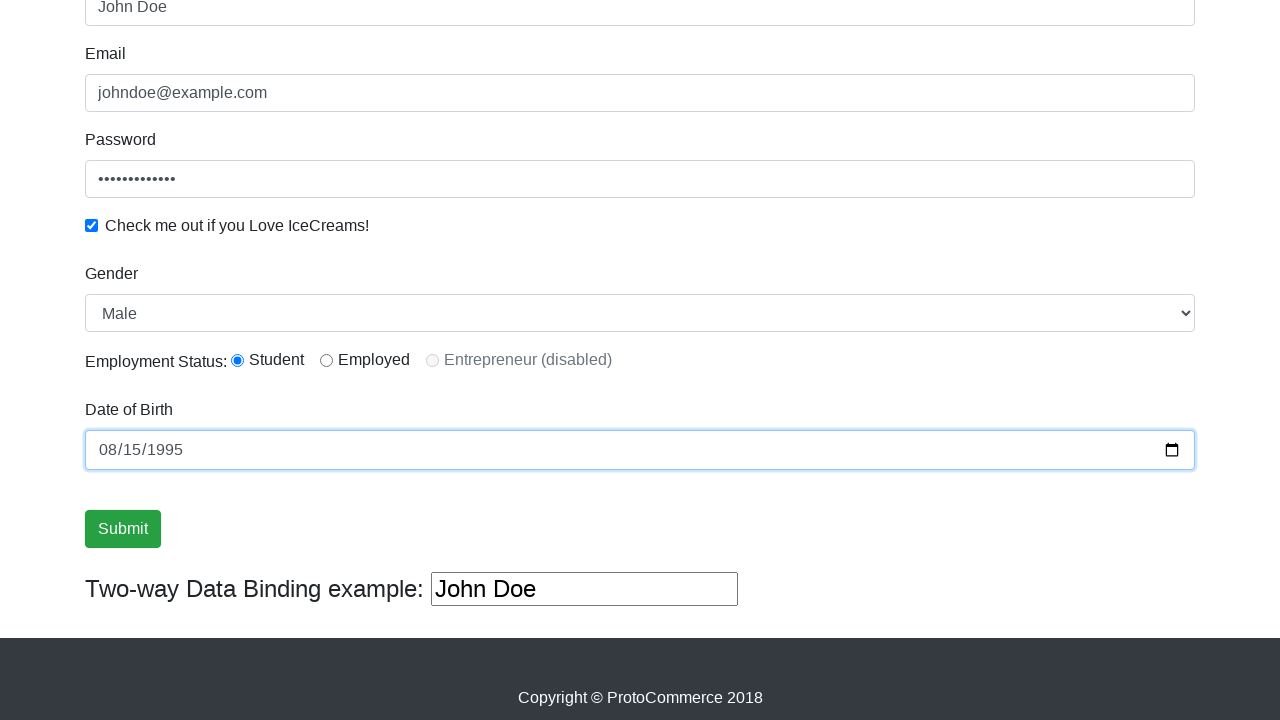

Waited for and found success message element
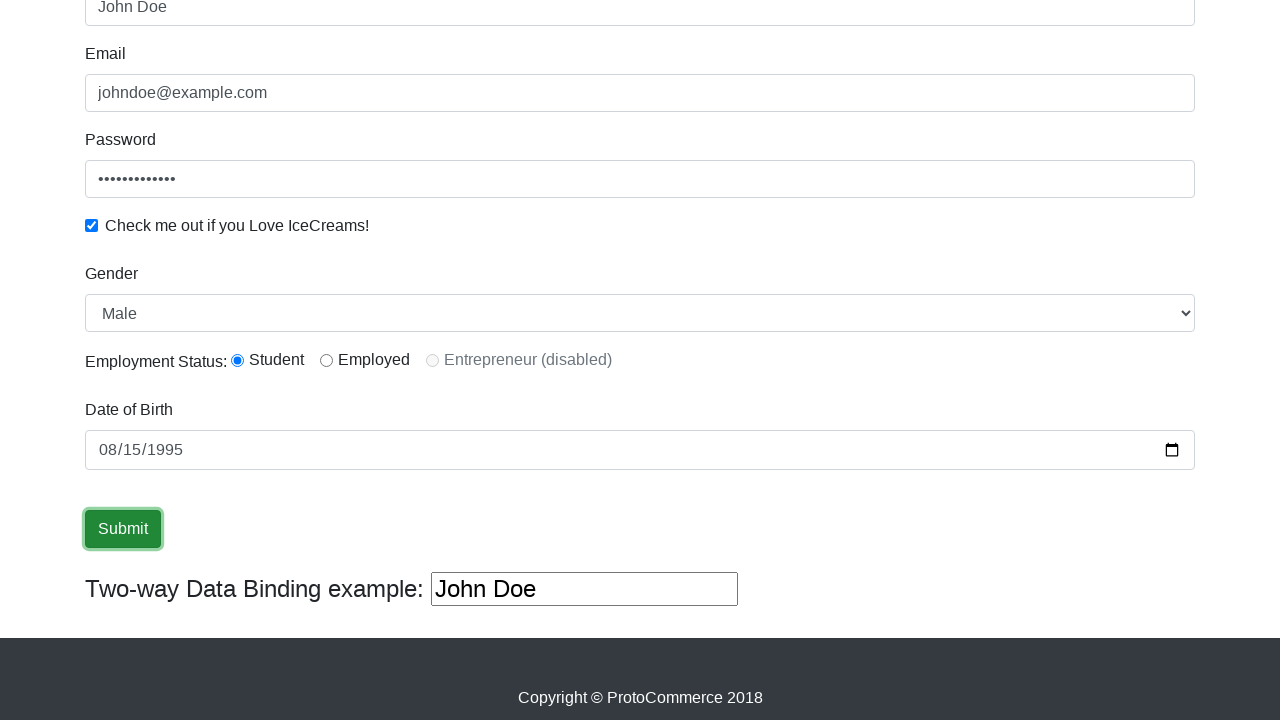

Retrieved success message text: '
                    ×
                    Success! The Form has been submitted successfully!.
                  '
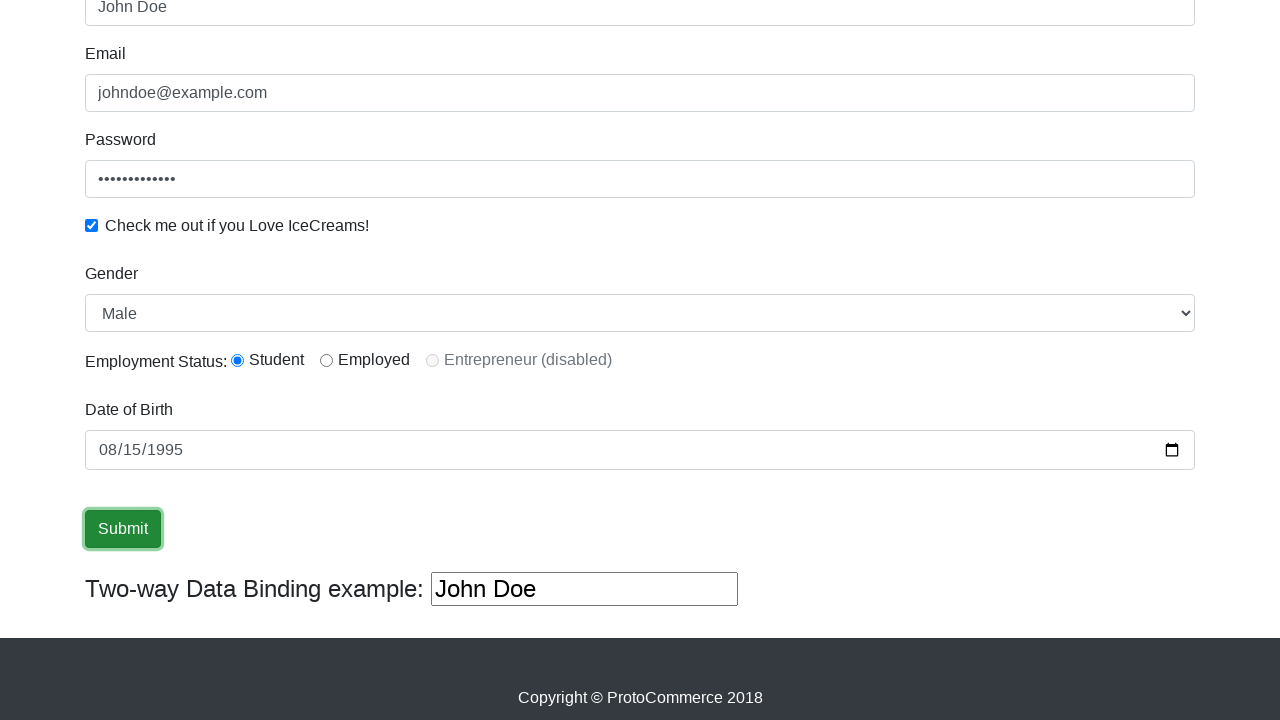

Validated that success message contains 'Success'
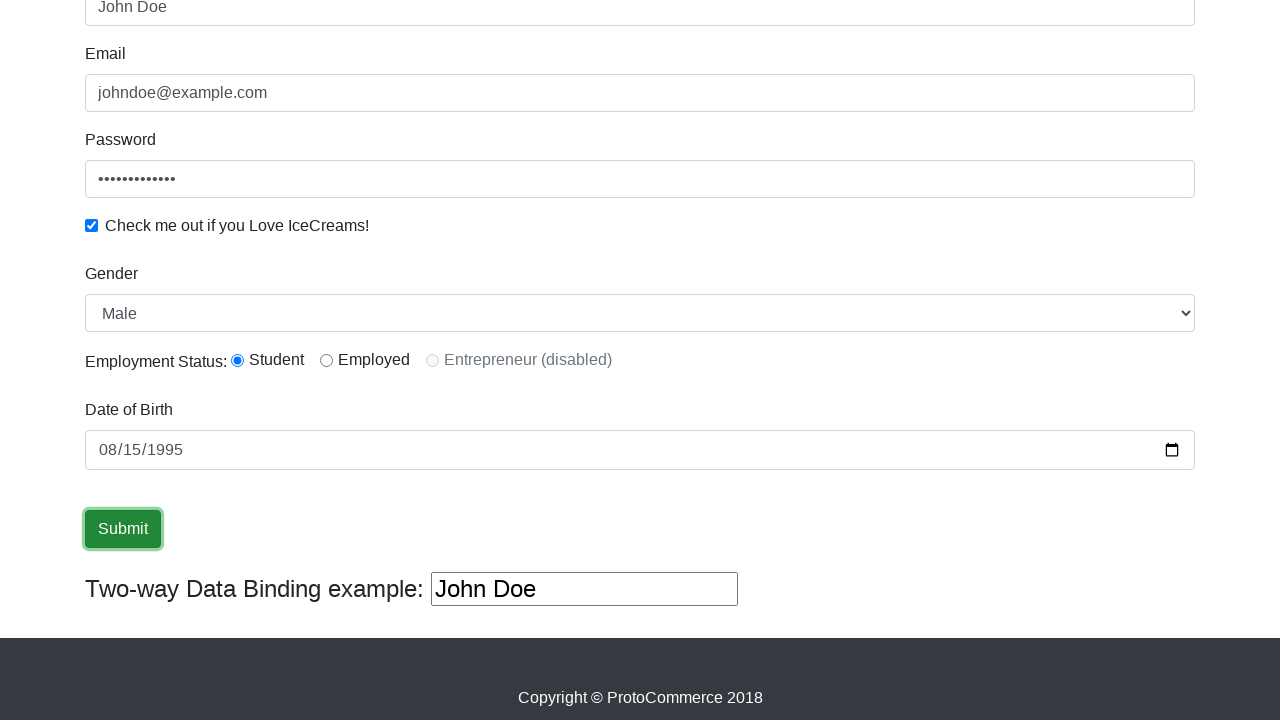

Located the third text input field
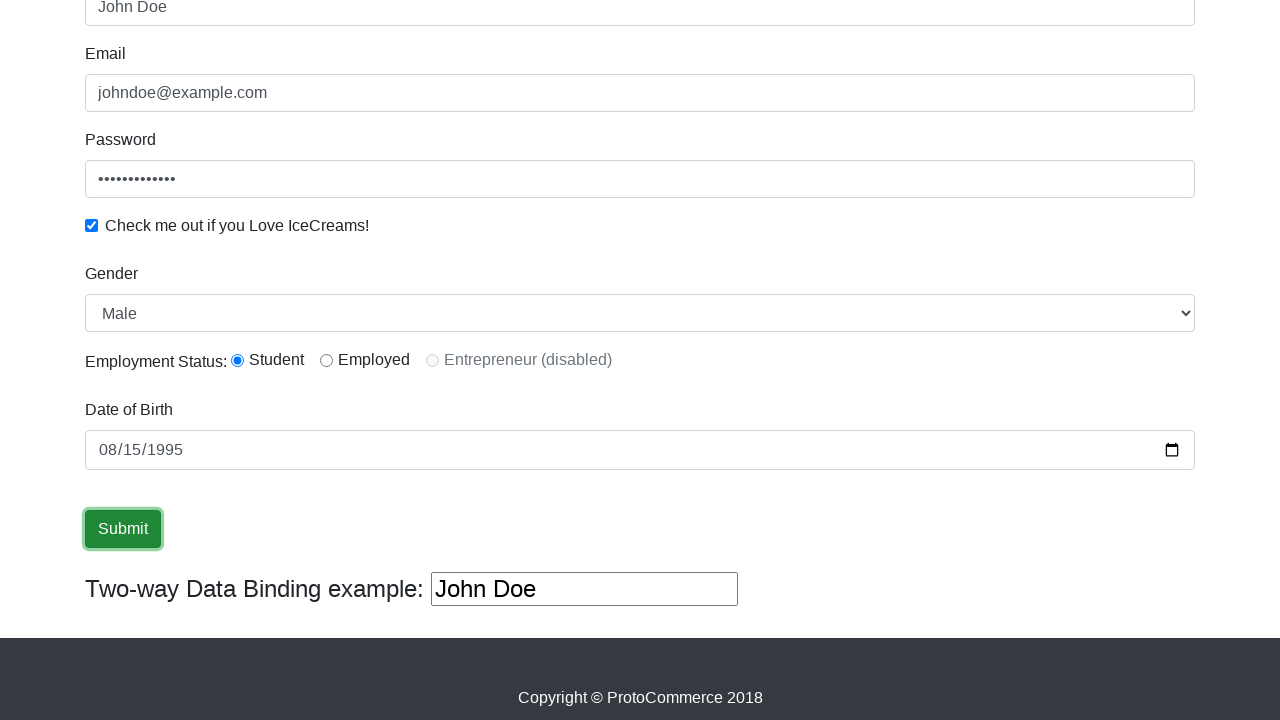

Filled third text input field with 'TestUser2024' on (//input[@type='text'])[3]
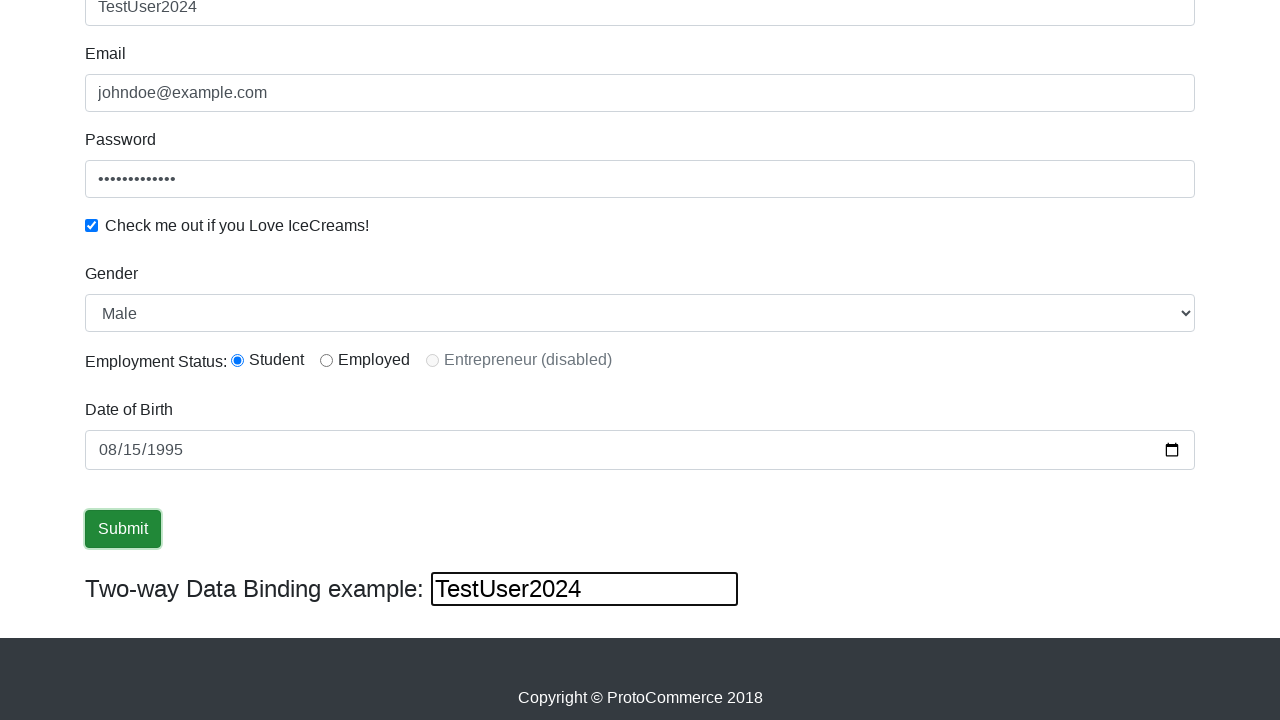

Cleared the third text input field on (//input[@type='text'])[3]
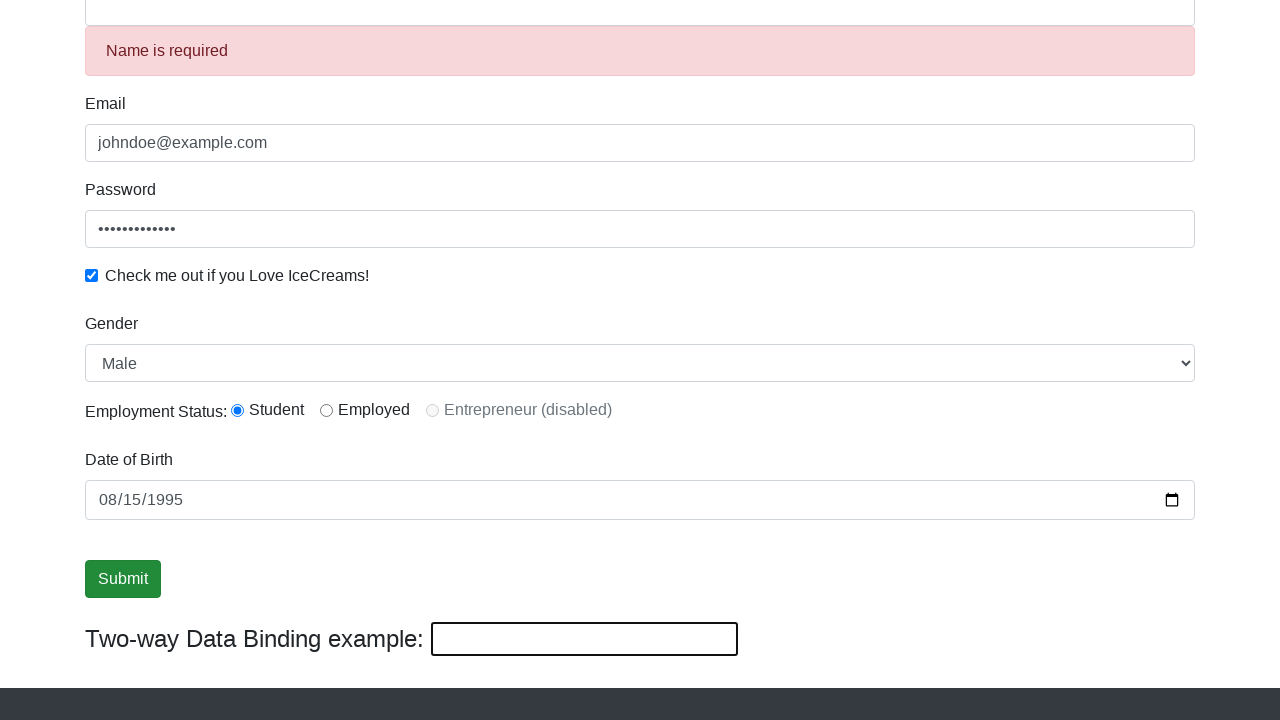

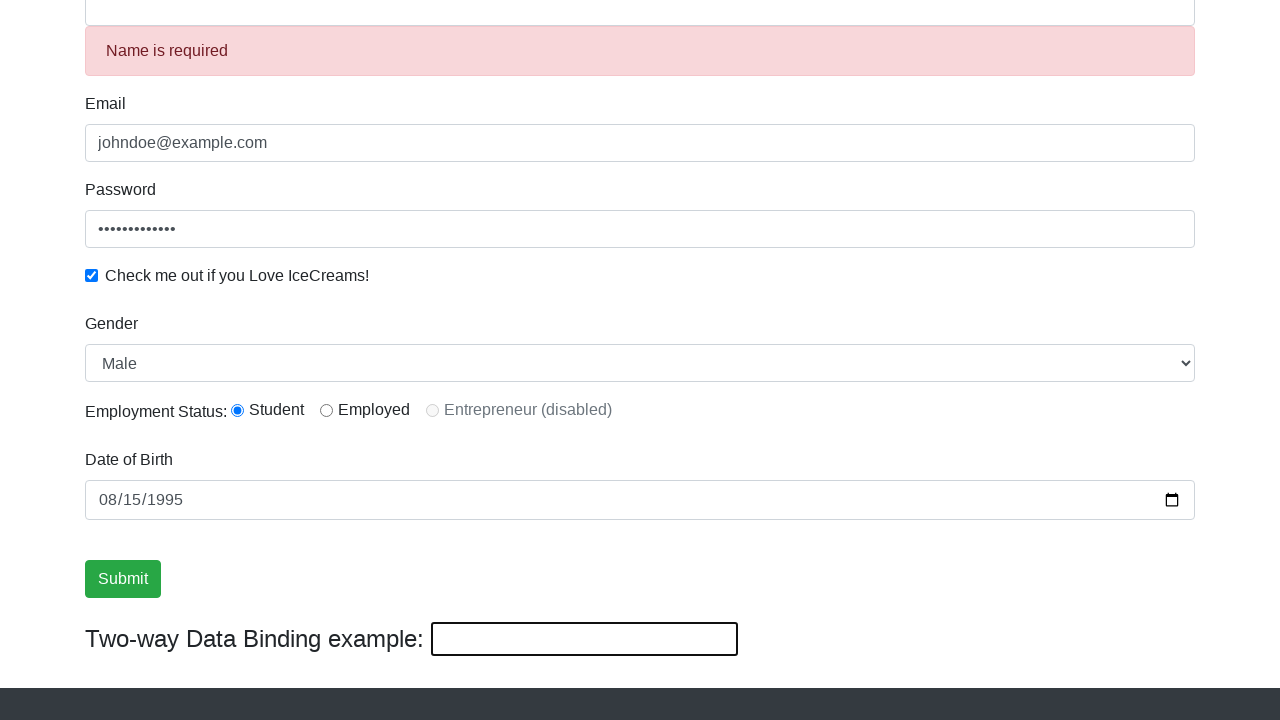